Tests navigation through frame links on the Heroku app demo site

Starting URL: https://the-internet.herokuapp.com/

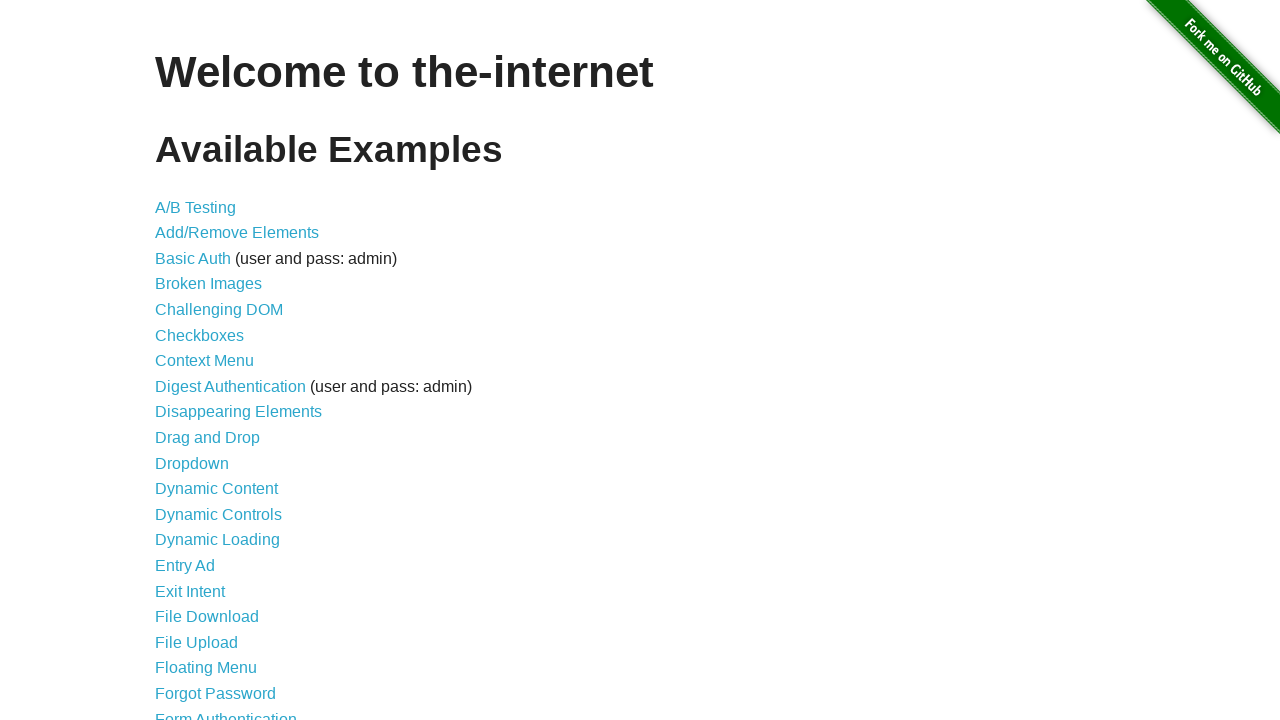

Clicked on the Frames link at (182, 361) on text=Frames
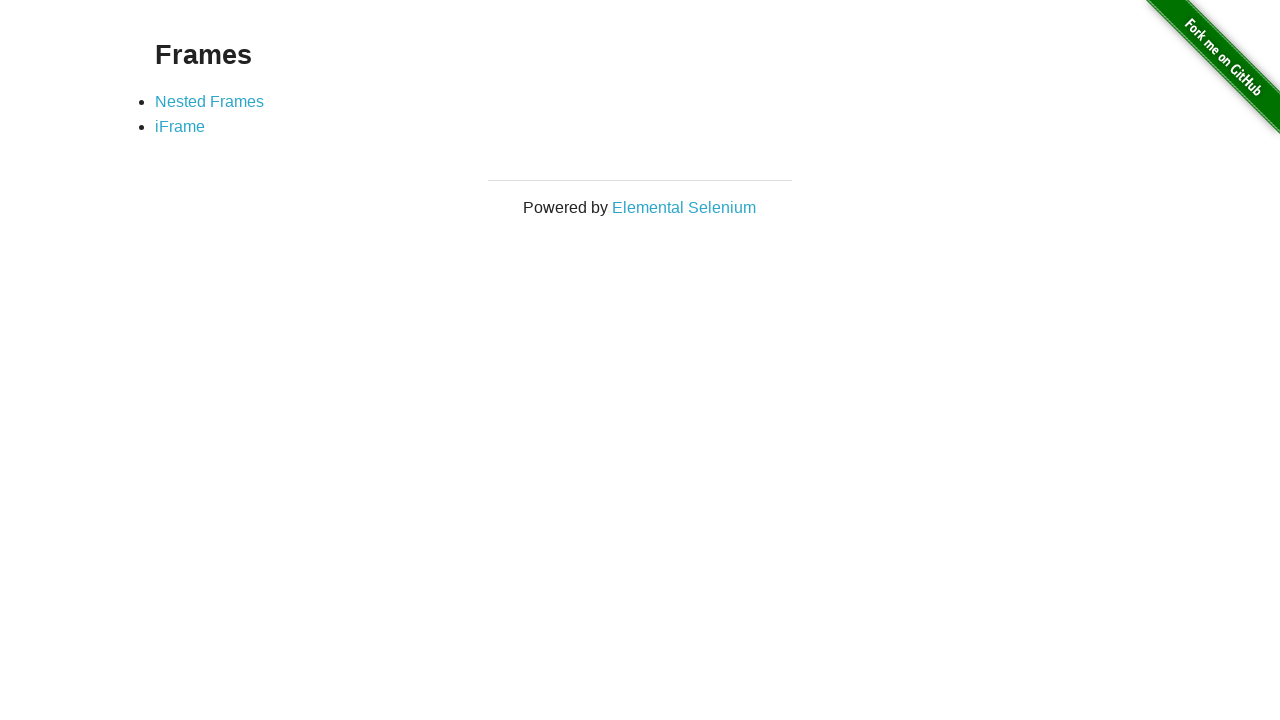

Waited for Nested Frames link to load
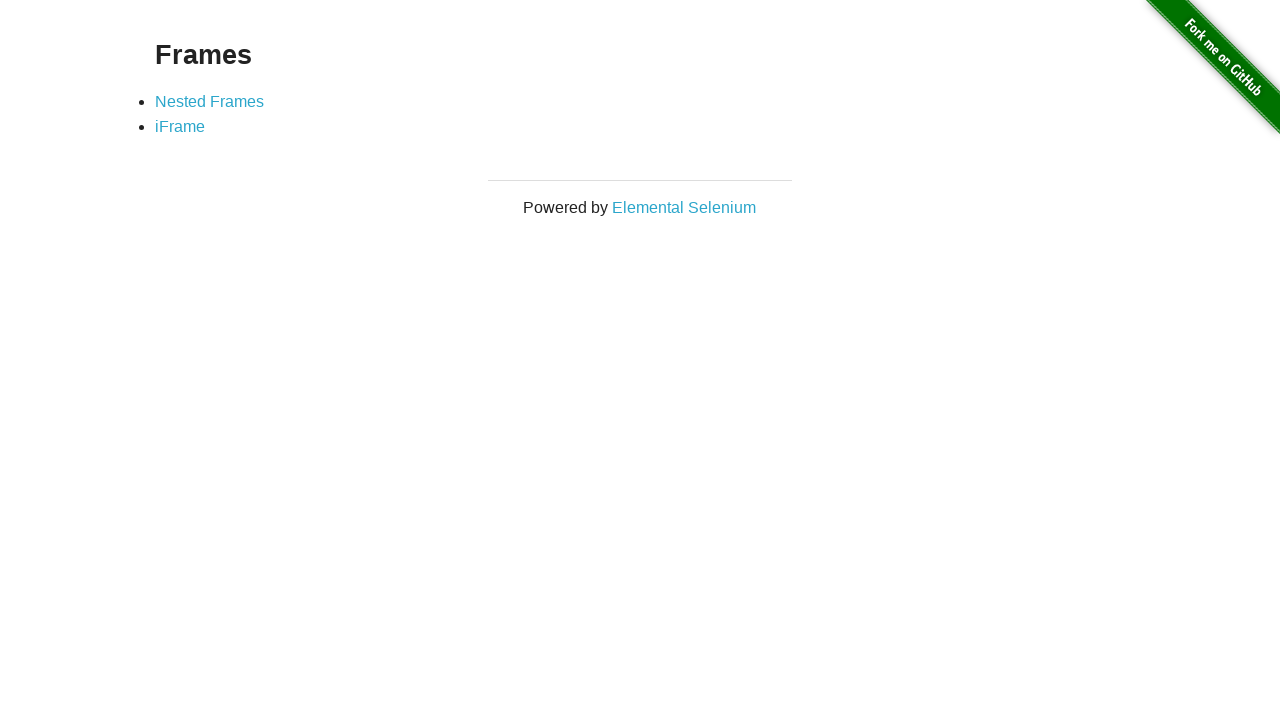

Clicked on the Nested Frames link at (210, 101) on text=Nested
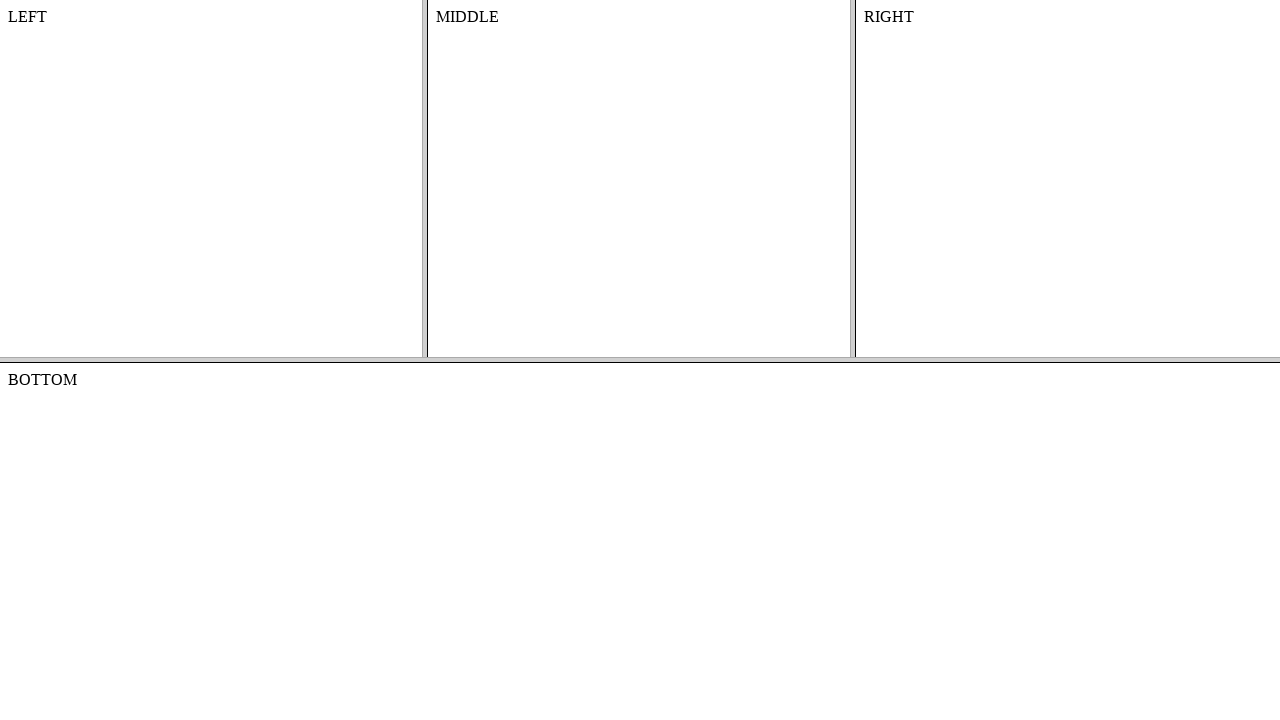

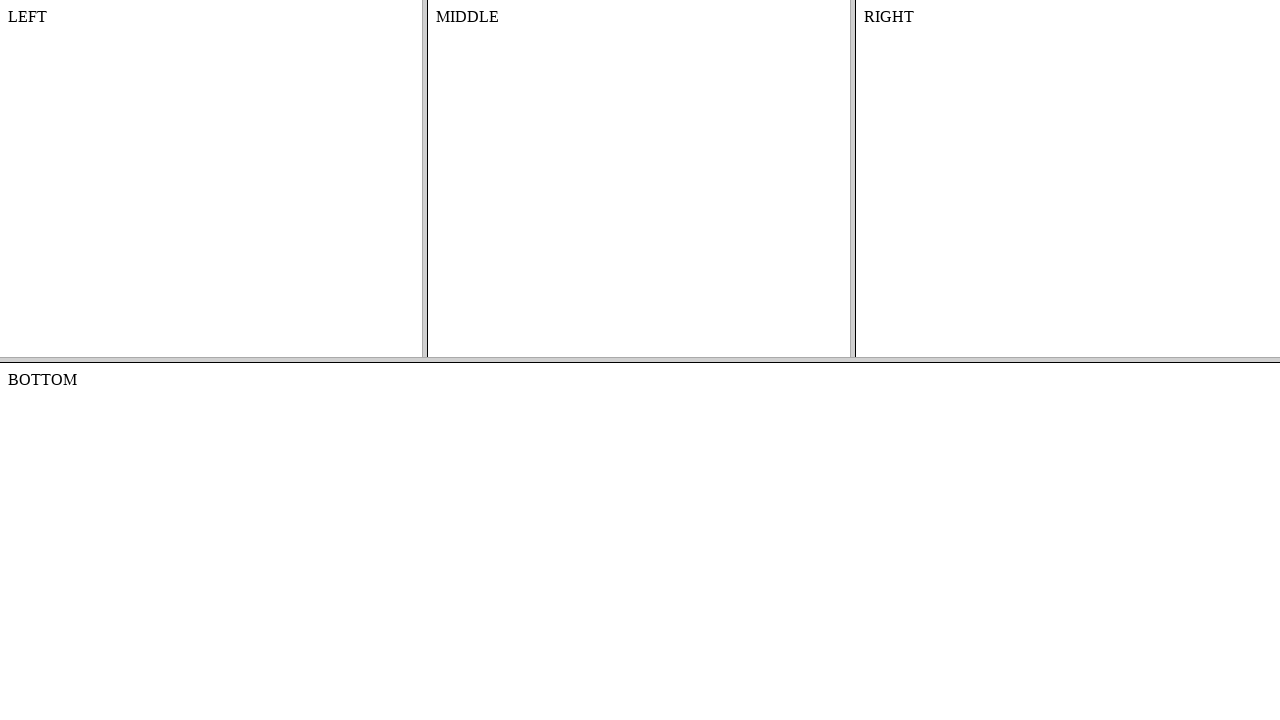